Tests link counting functionality on different sections of a webpage and opens footer links in new tabs to verify they work

Starting URL: http://www.qaclickacademy.com/practice.php

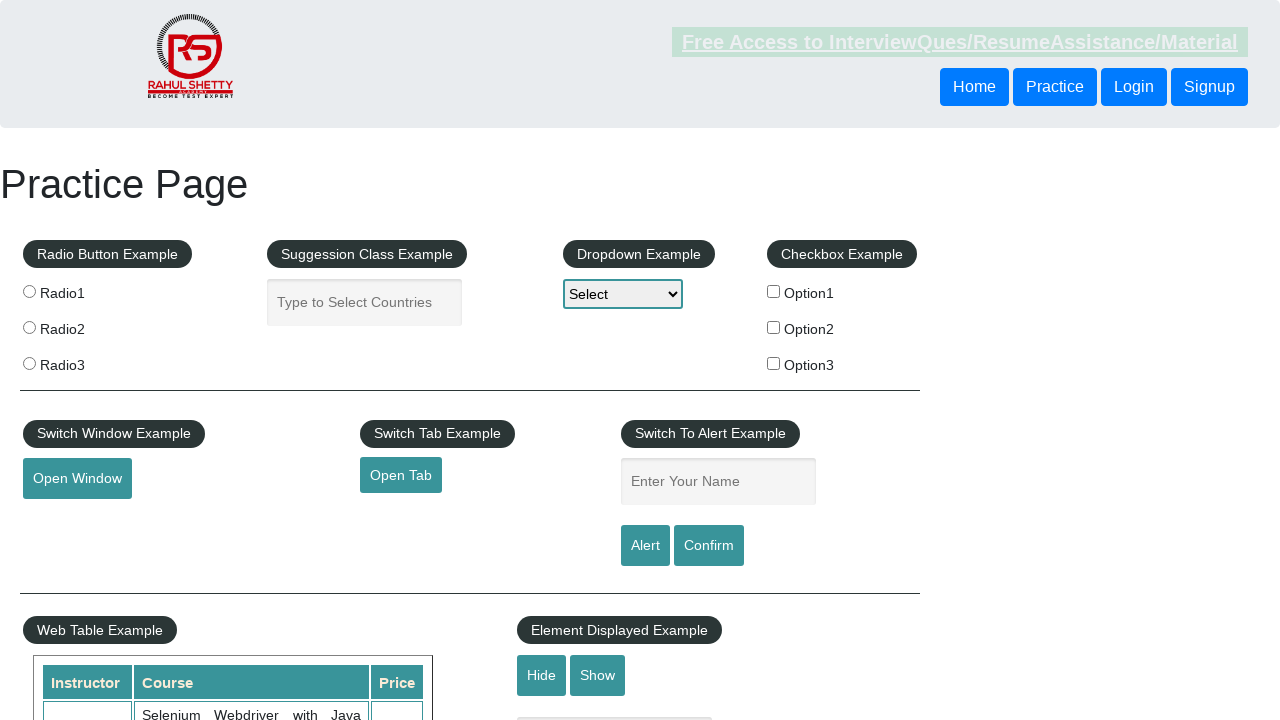

Located all links on the webpage
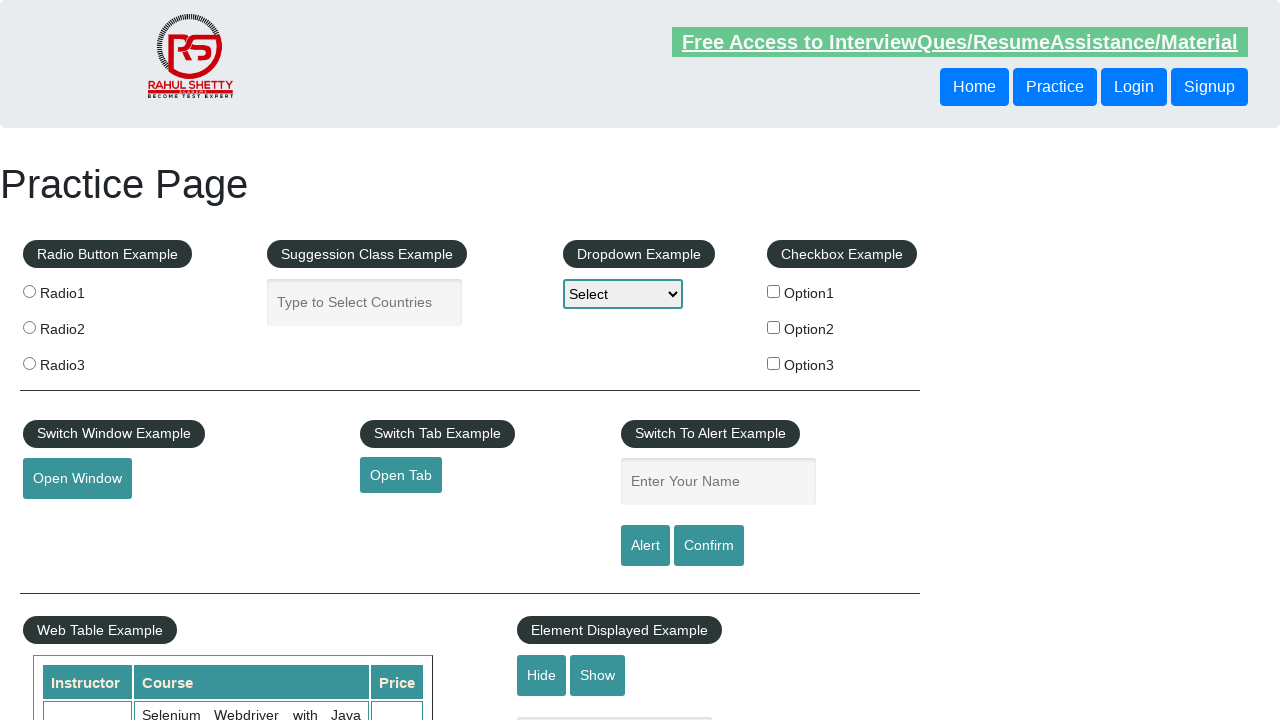

Counted total links on webpage: 27
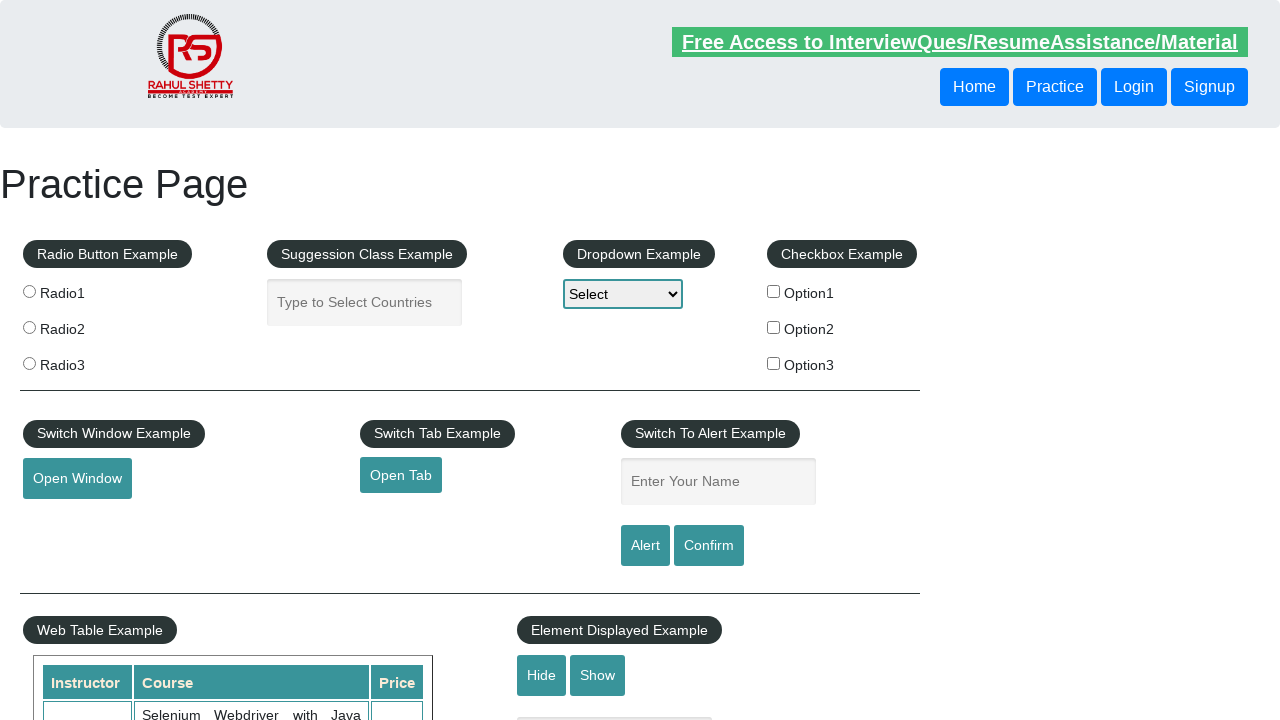

Located footer section (#gf-BIG)
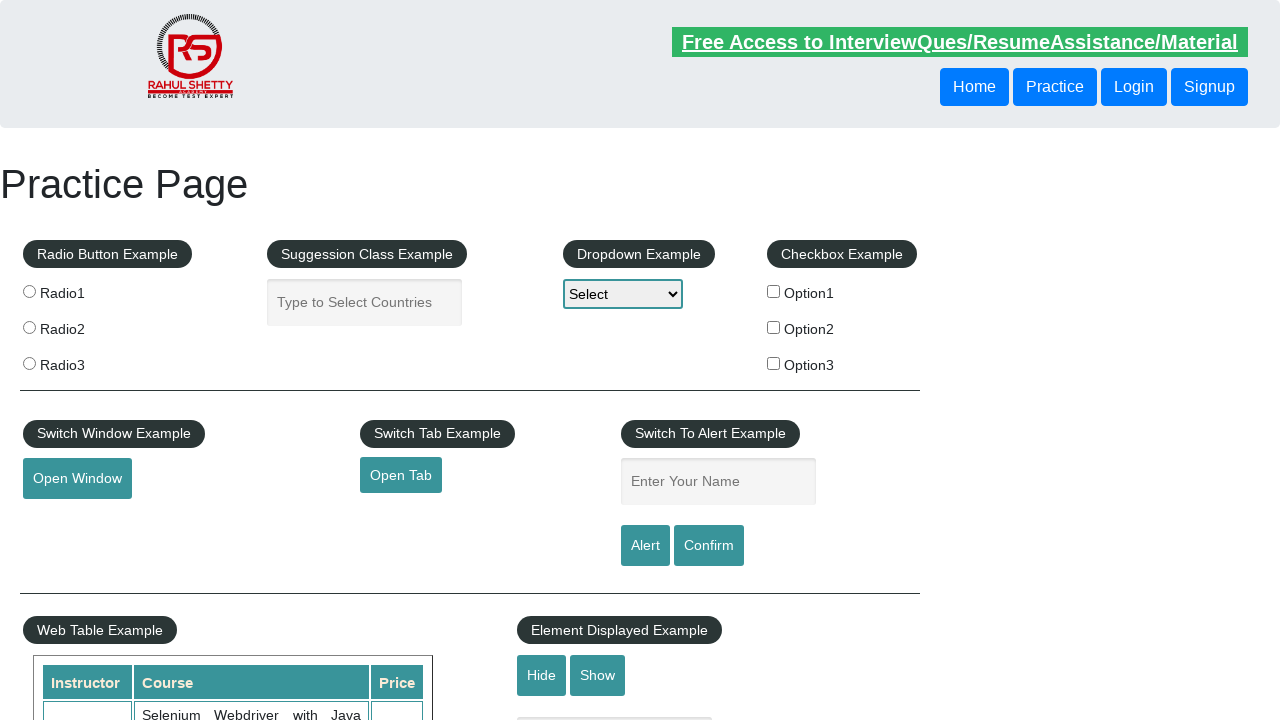

Located all links in footer section
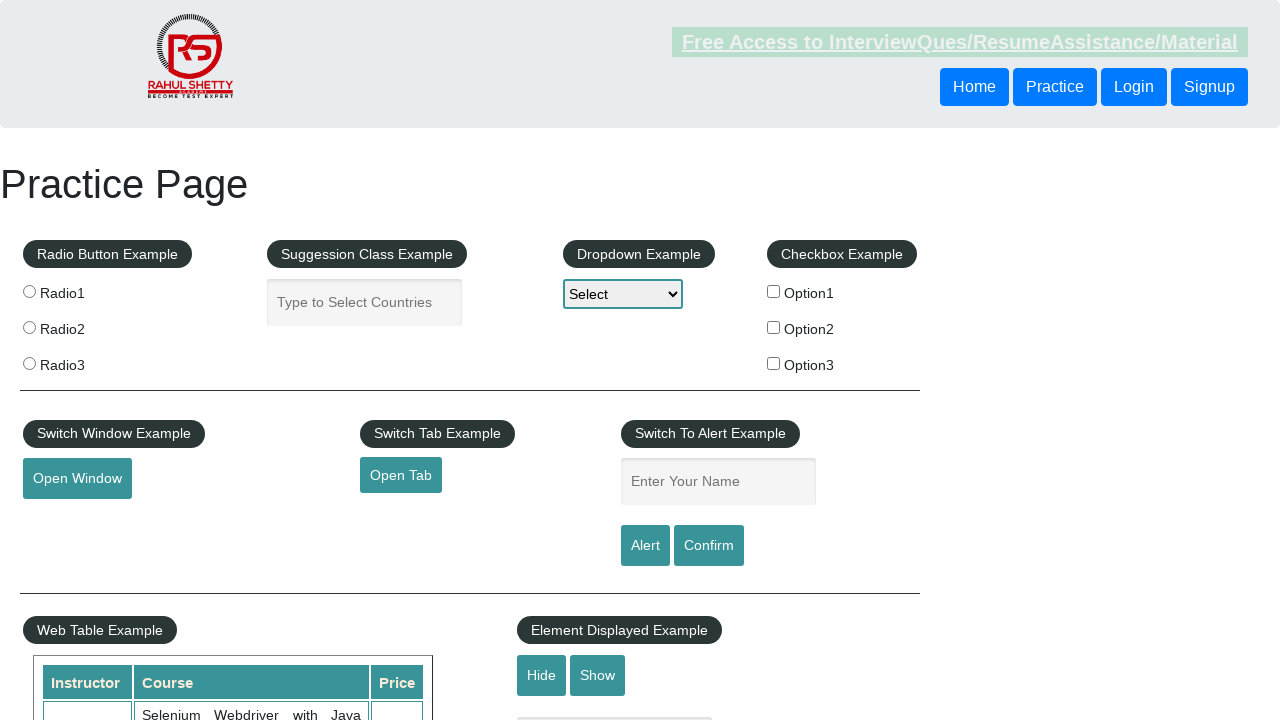

Counted footer links: 20
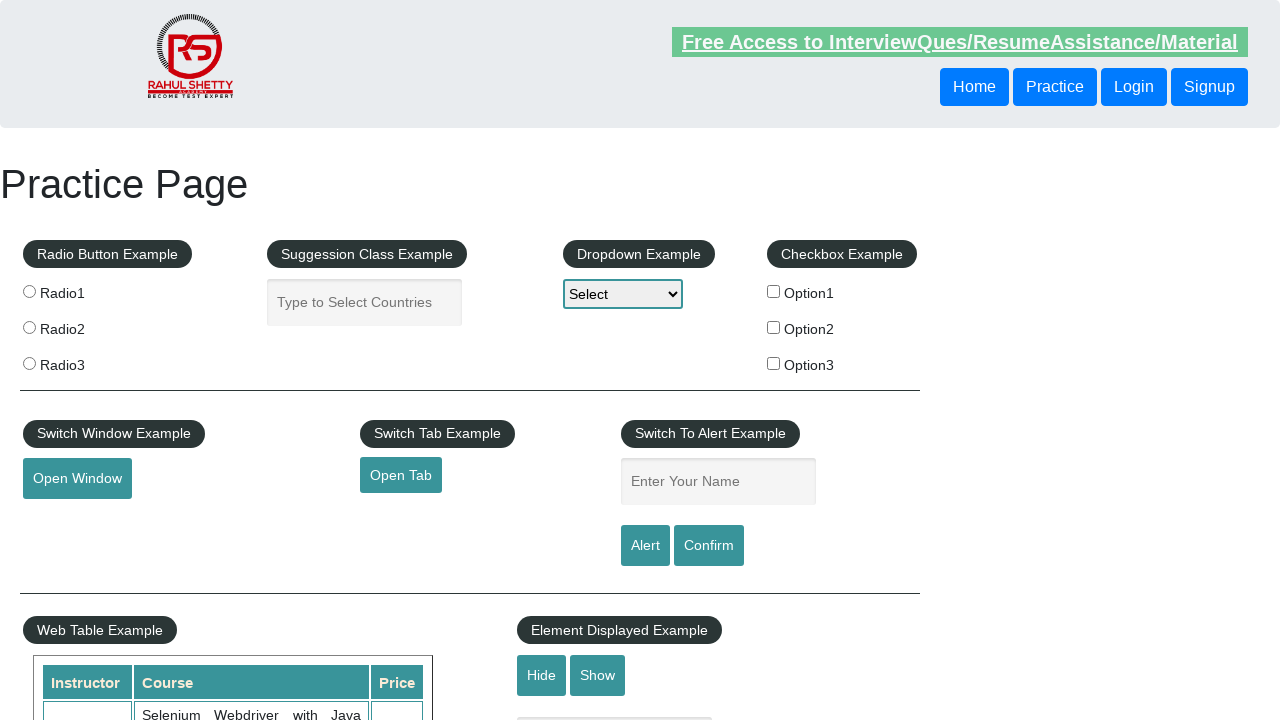

Located first column of footer table
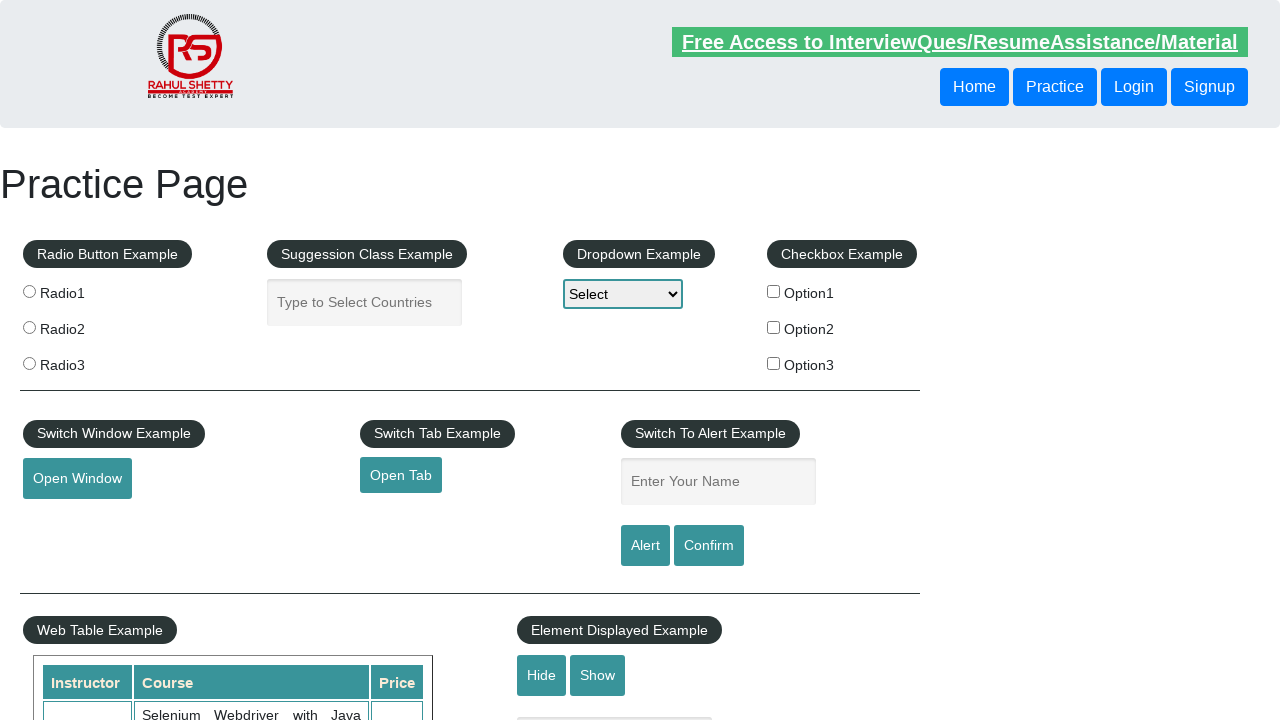

Located all links in first footer column
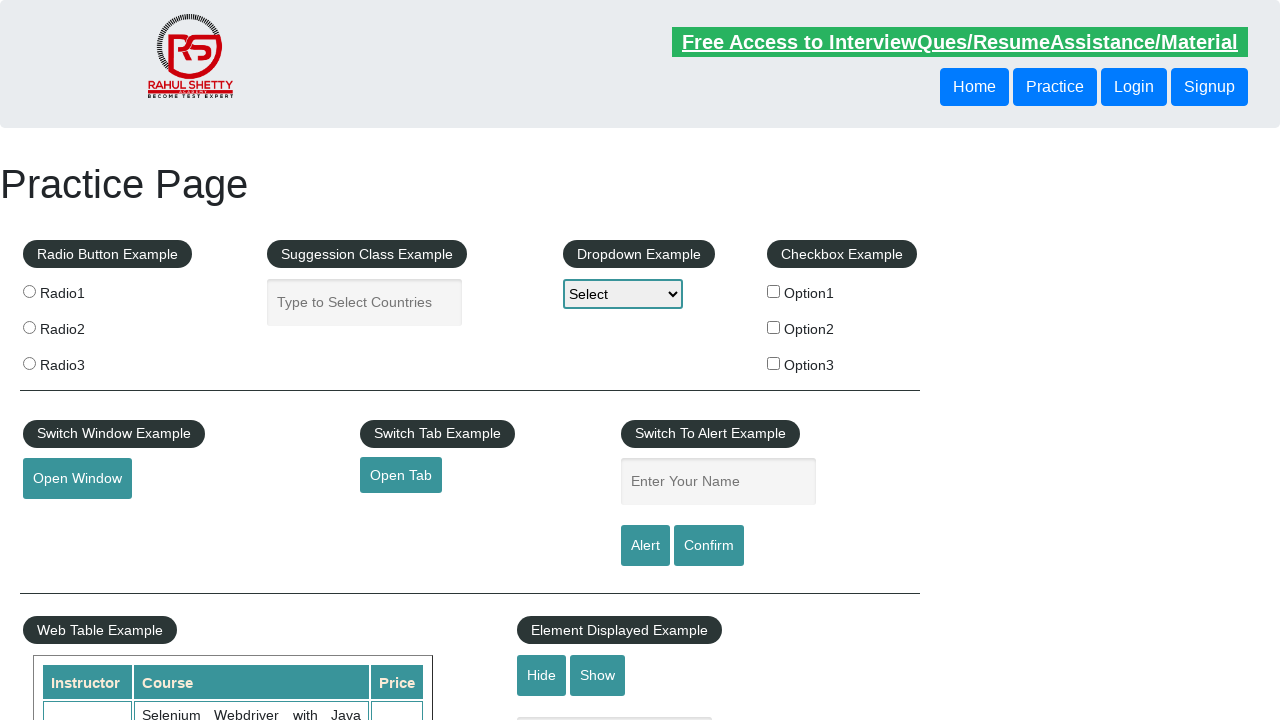

Counted first footer column links: 5
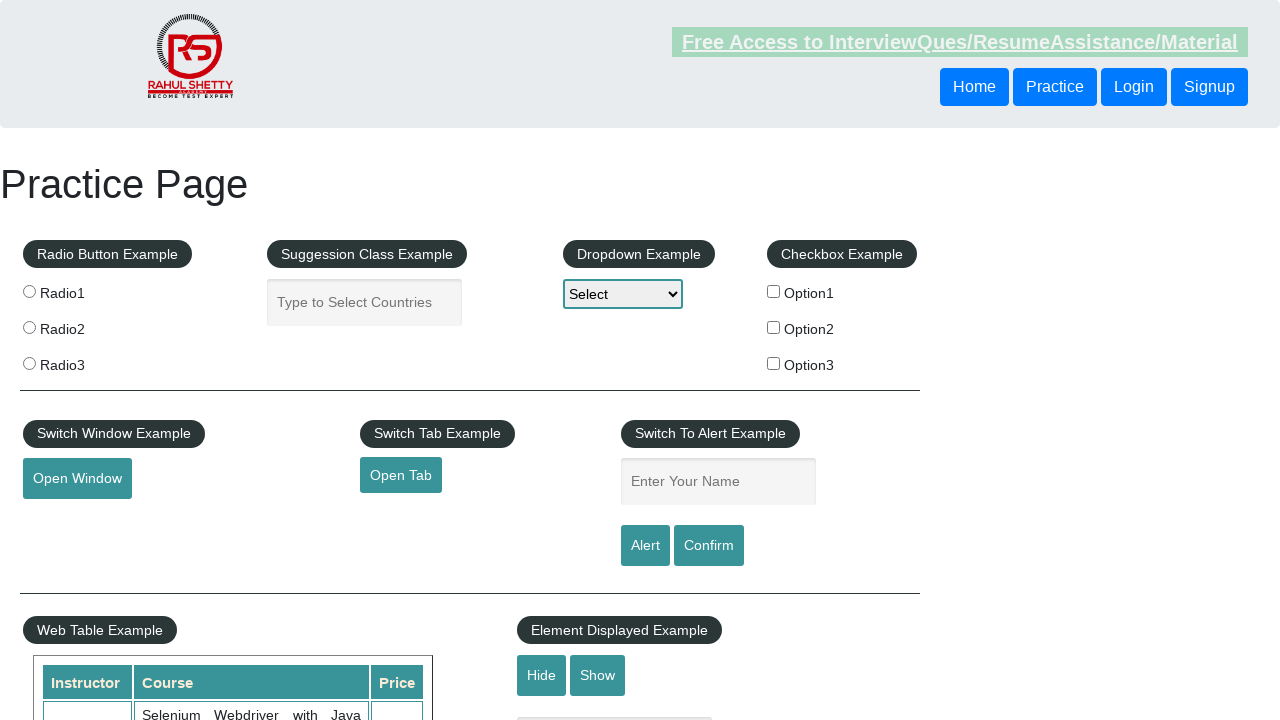

Located footer column link #1
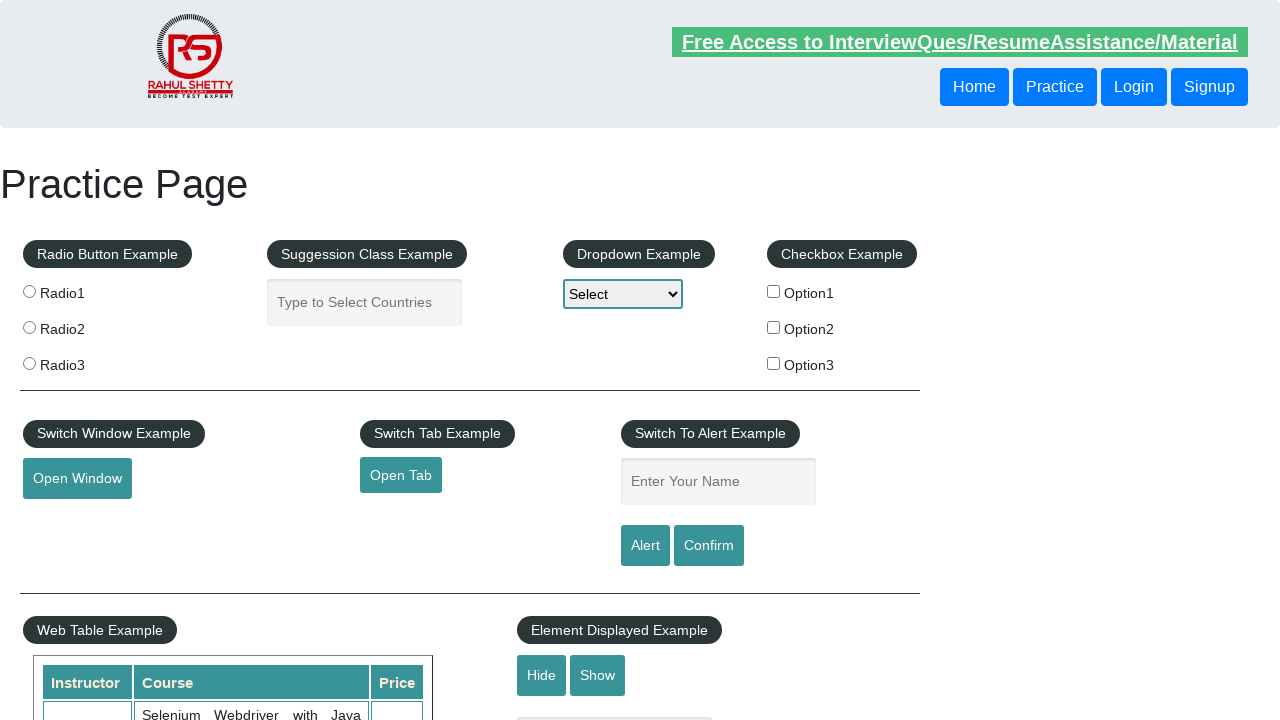

Opened footer column link #1 in new tab using Ctrl+Click at (68, 520) on #gf-BIG >> xpath=//table/tbody/tr/td[1]/ul >> a >> nth=1
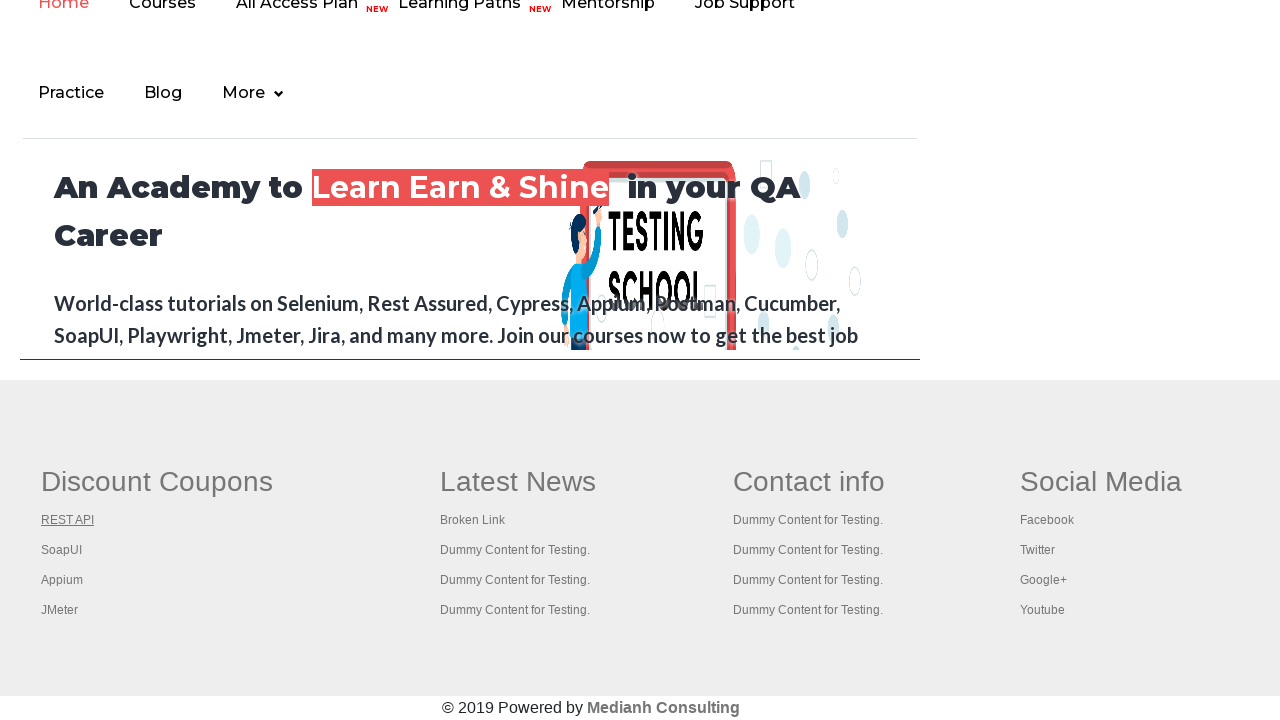

Waited for new tab to open (2000ms)
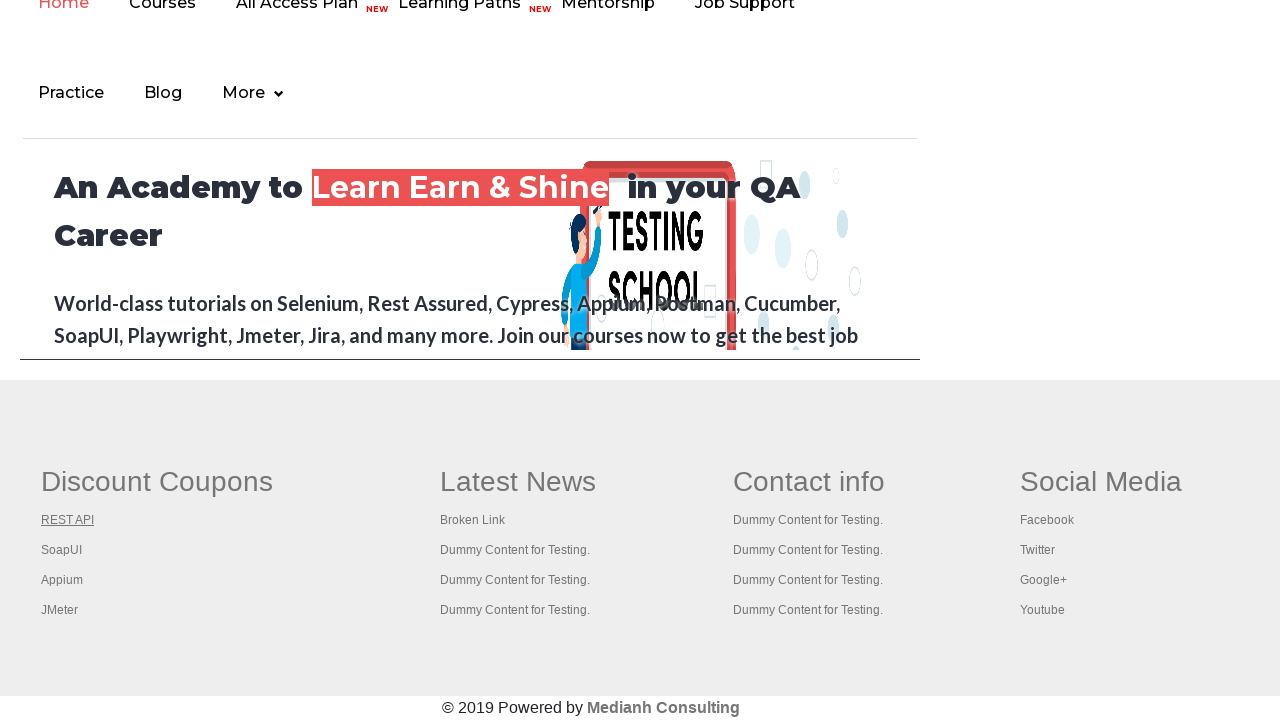

Located footer column link #2
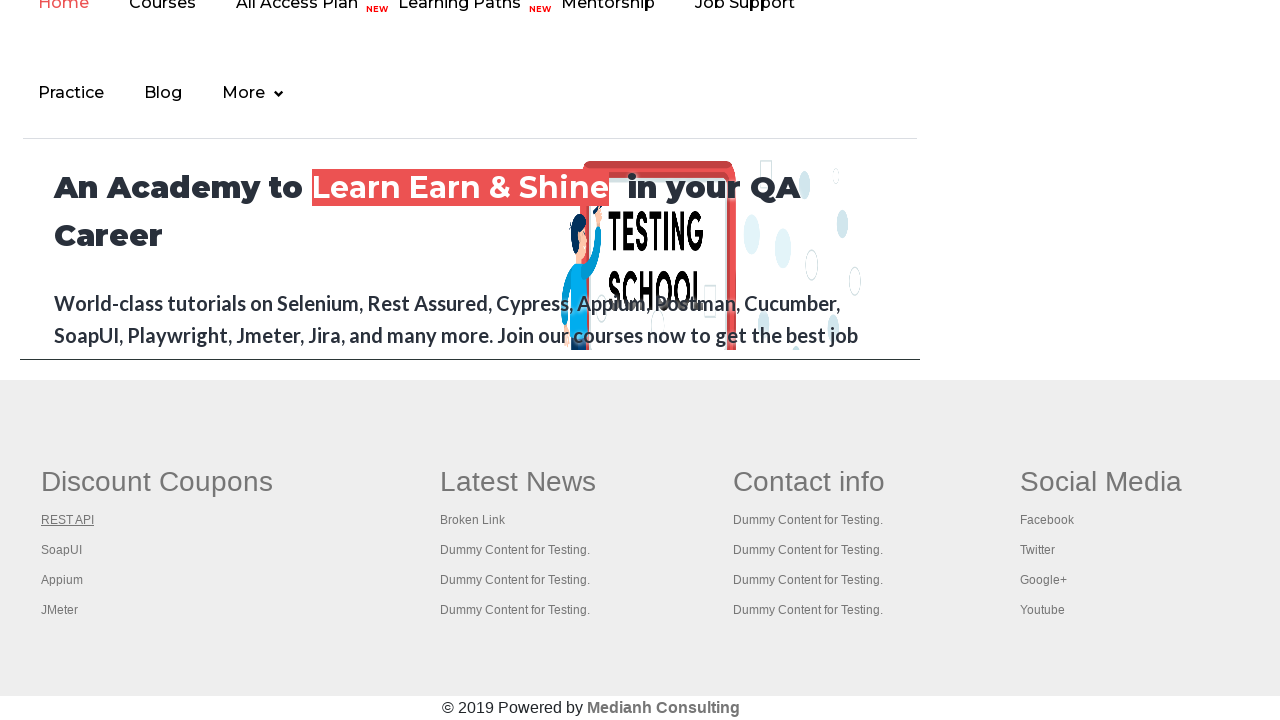

Opened footer column link #2 in new tab using Ctrl+Click at (62, 550) on #gf-BIG >> xpath=//table/tbody/tr/td[1]/ul >> a >> nth=2
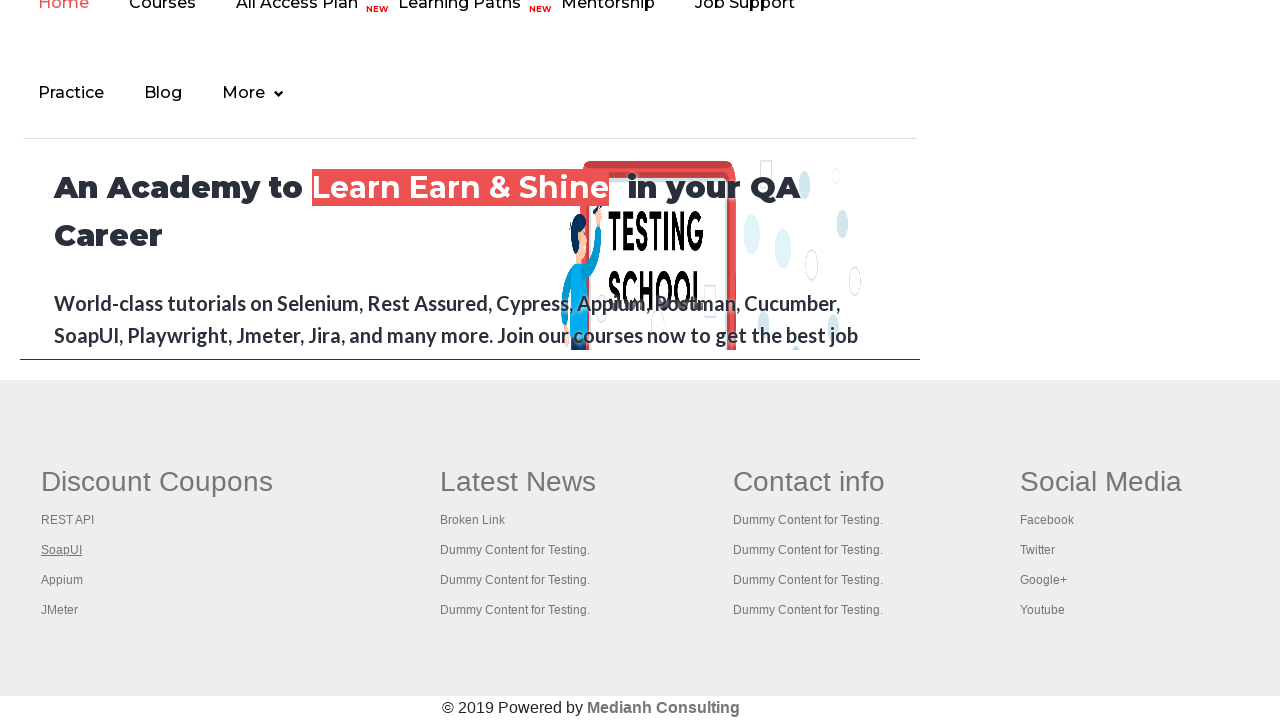

Waited for new tab to open (2000ms)
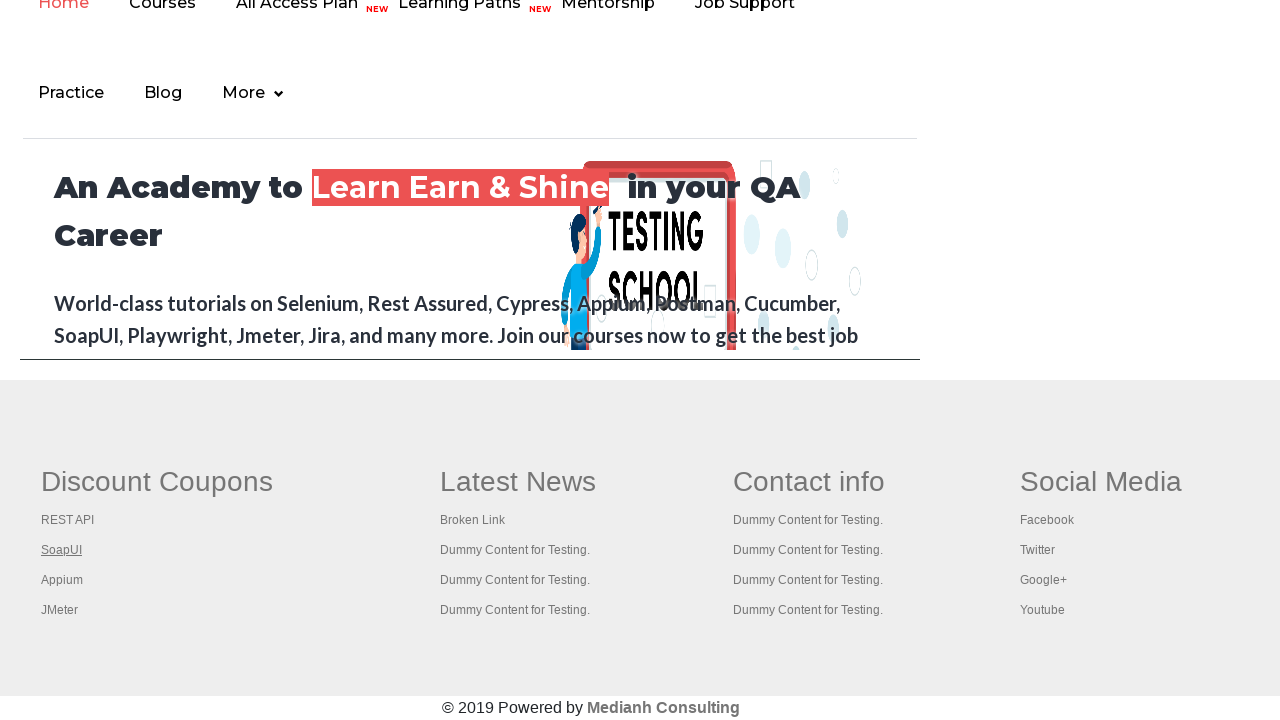

Located footer column link #3
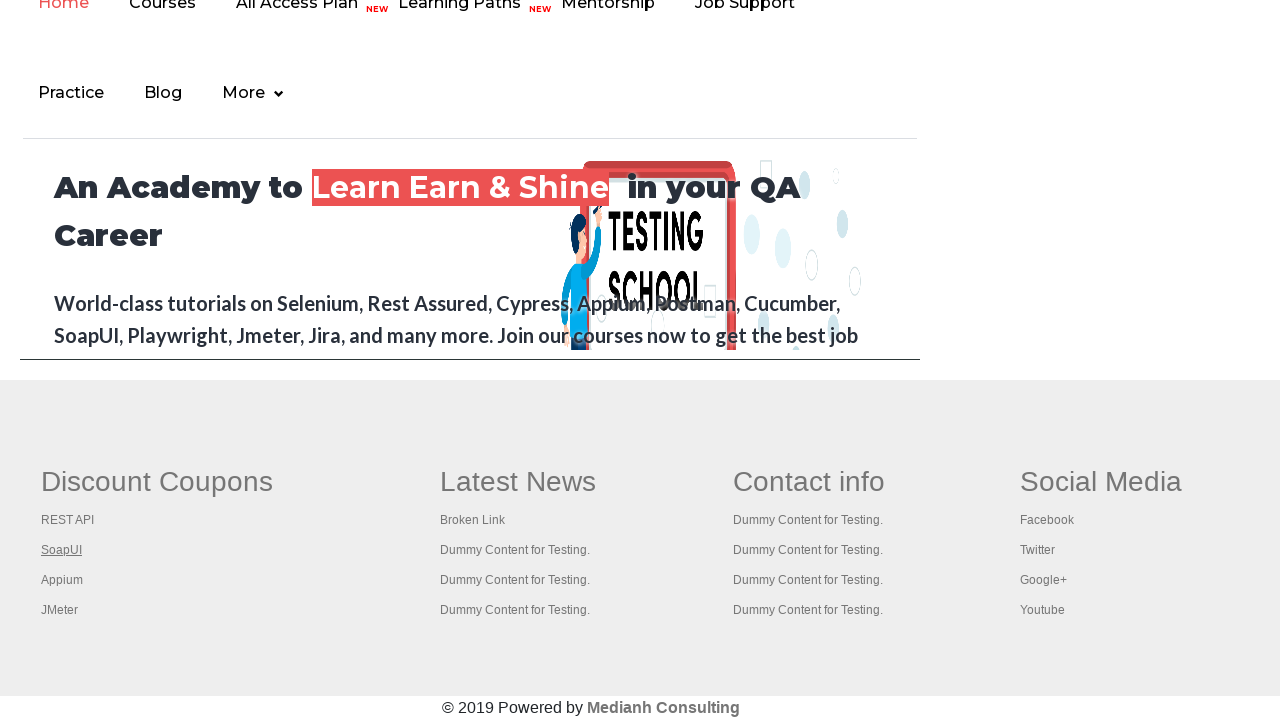

Opened footer column link #3 in new tab using Ctrl+Click at (62, 580) on #gf-BIG >> xpath=//table/tbody/tr/td[1]/ul >> a >> nth=3
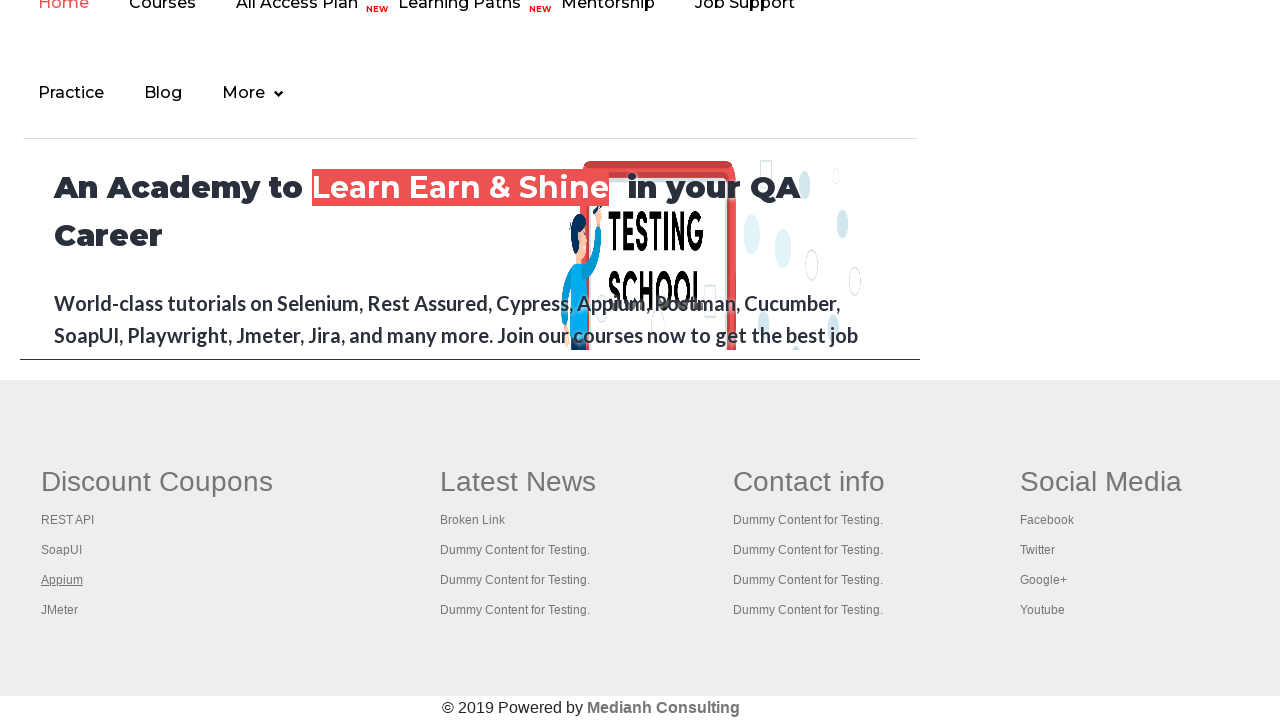

Waited for new tab to open (2000ms)
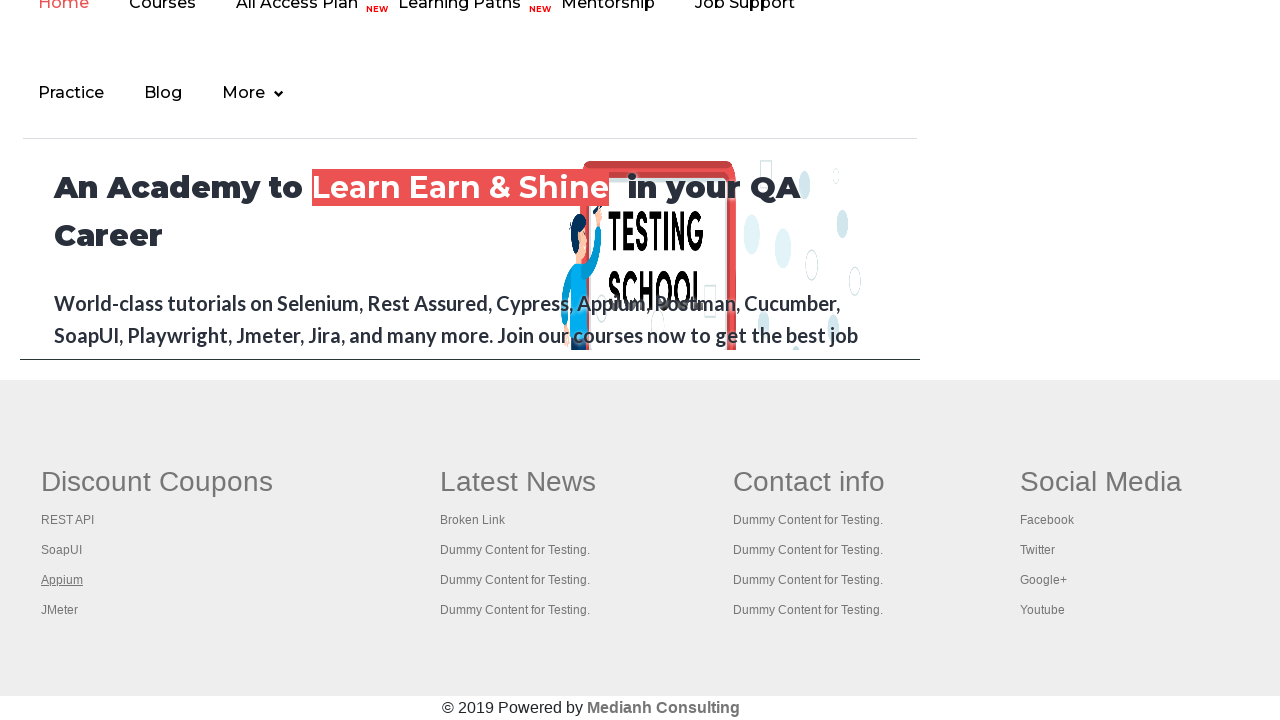

Located footer column link #4
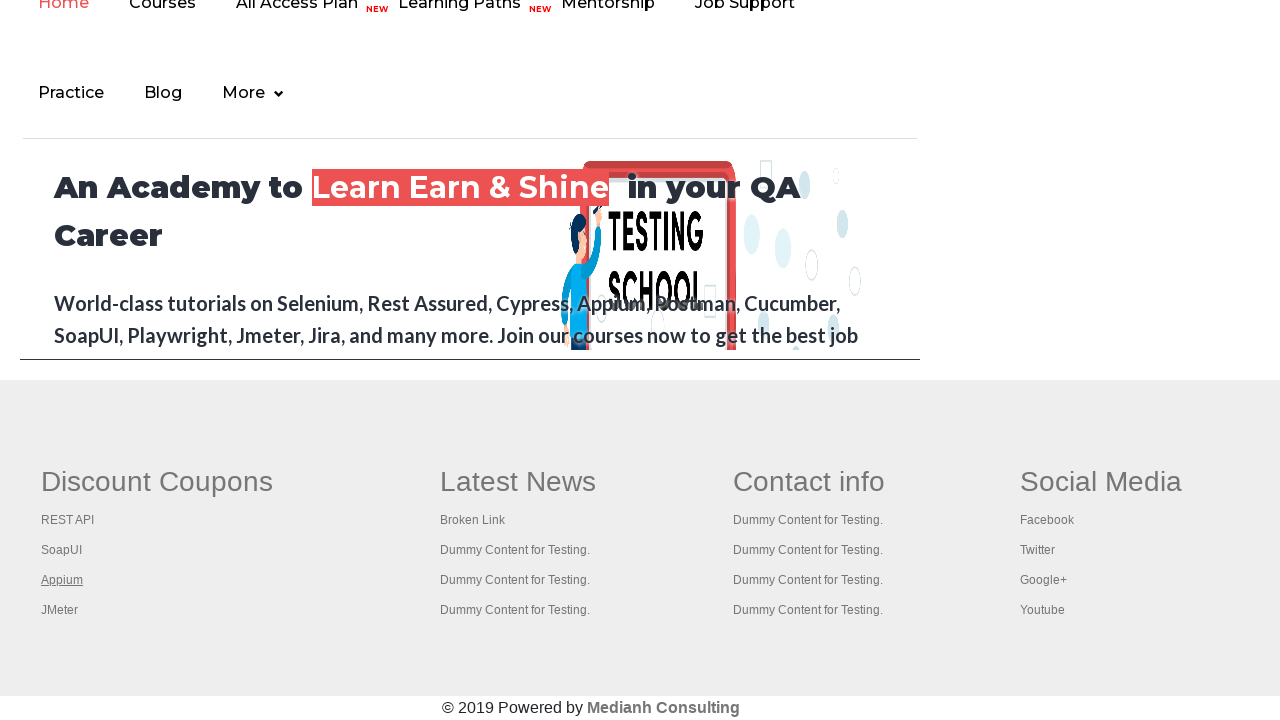

Opened footer column link #4 in new tab using Ctrl+Click at (60, 610) on #gf-BIG >> xpath=//table/tbody/tr/td[1]/ul >> a >> nth=4
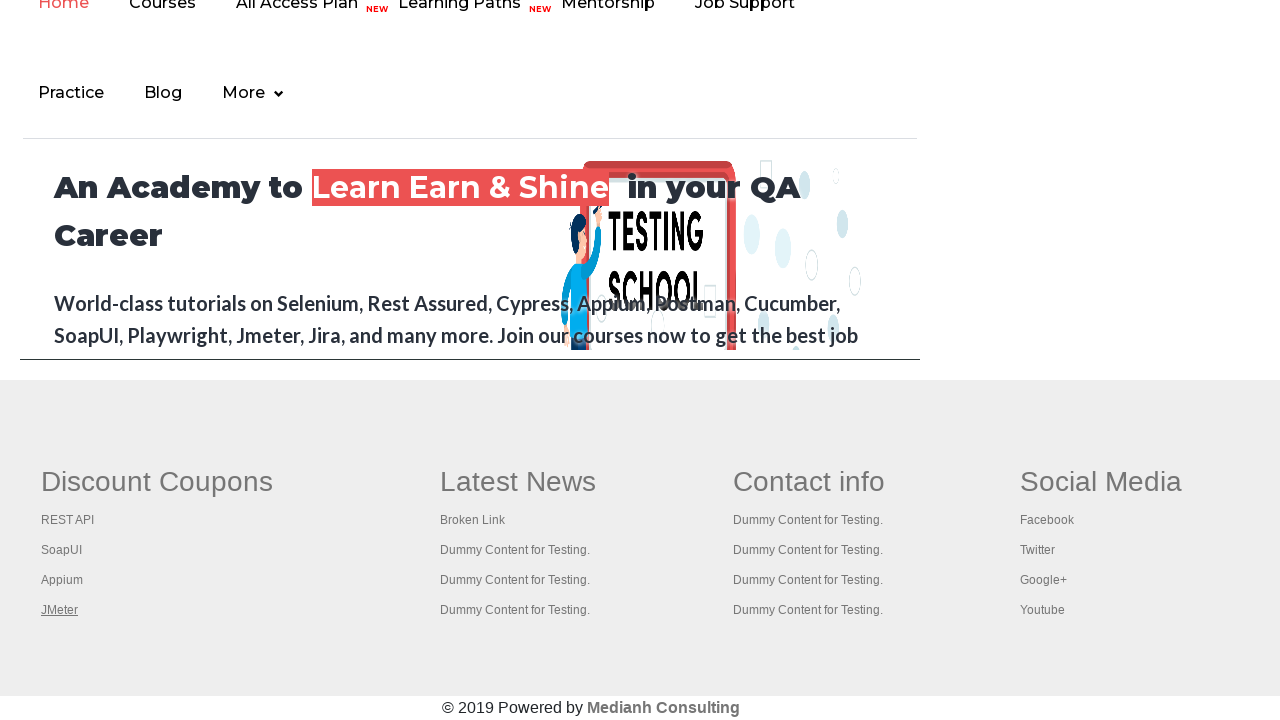

Waited for new tab to open (2000ms)
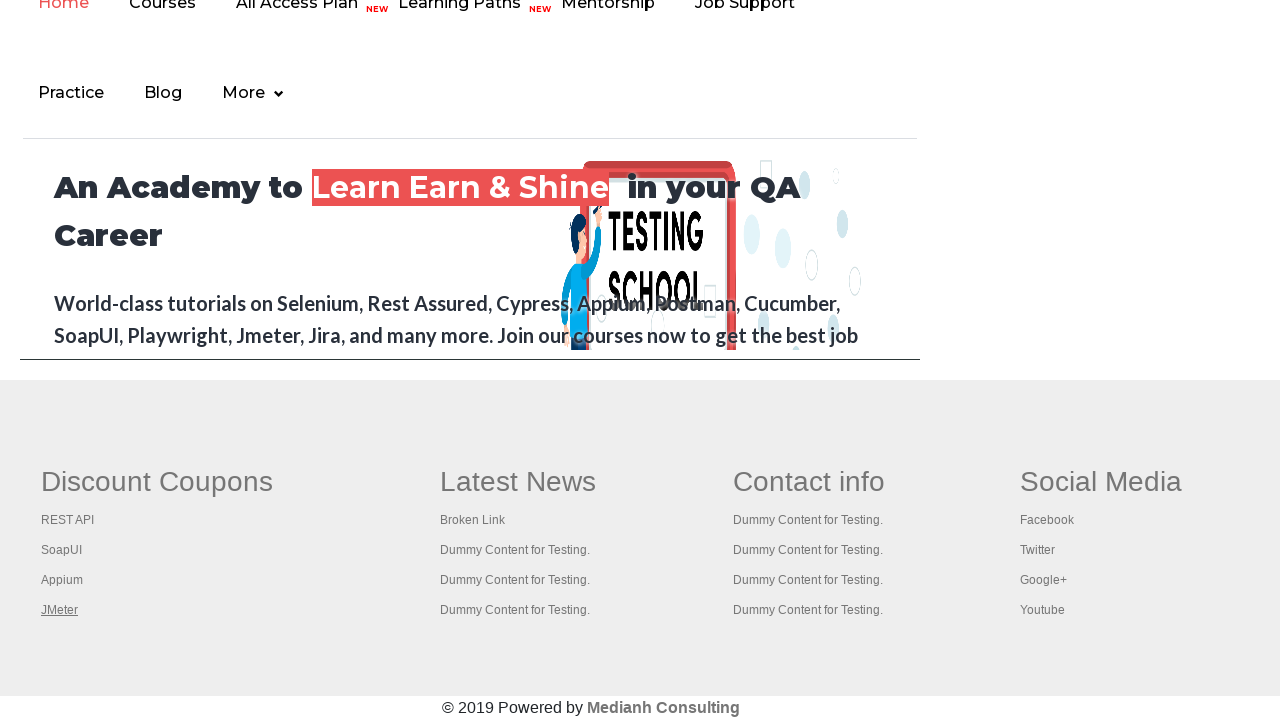

Retrieved all open pages/tabs: 5 total
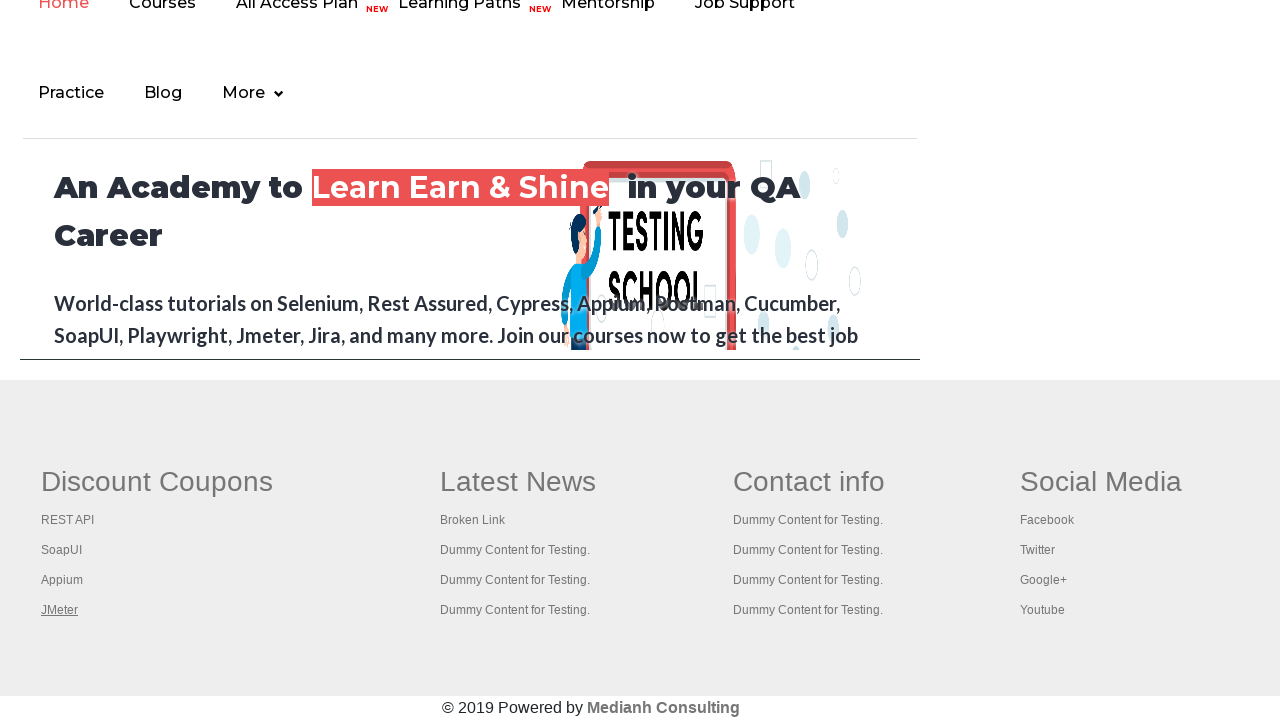

Brought tab to front: Practice Page
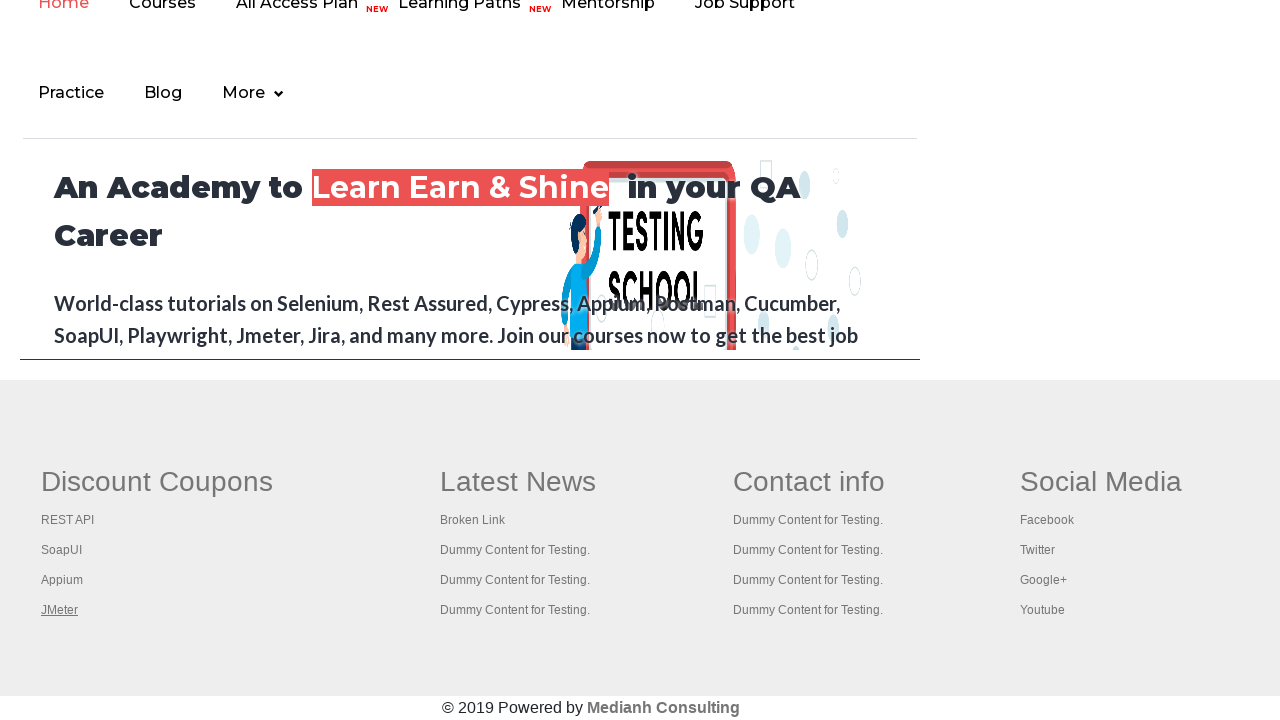

Printed page title: Practice Page
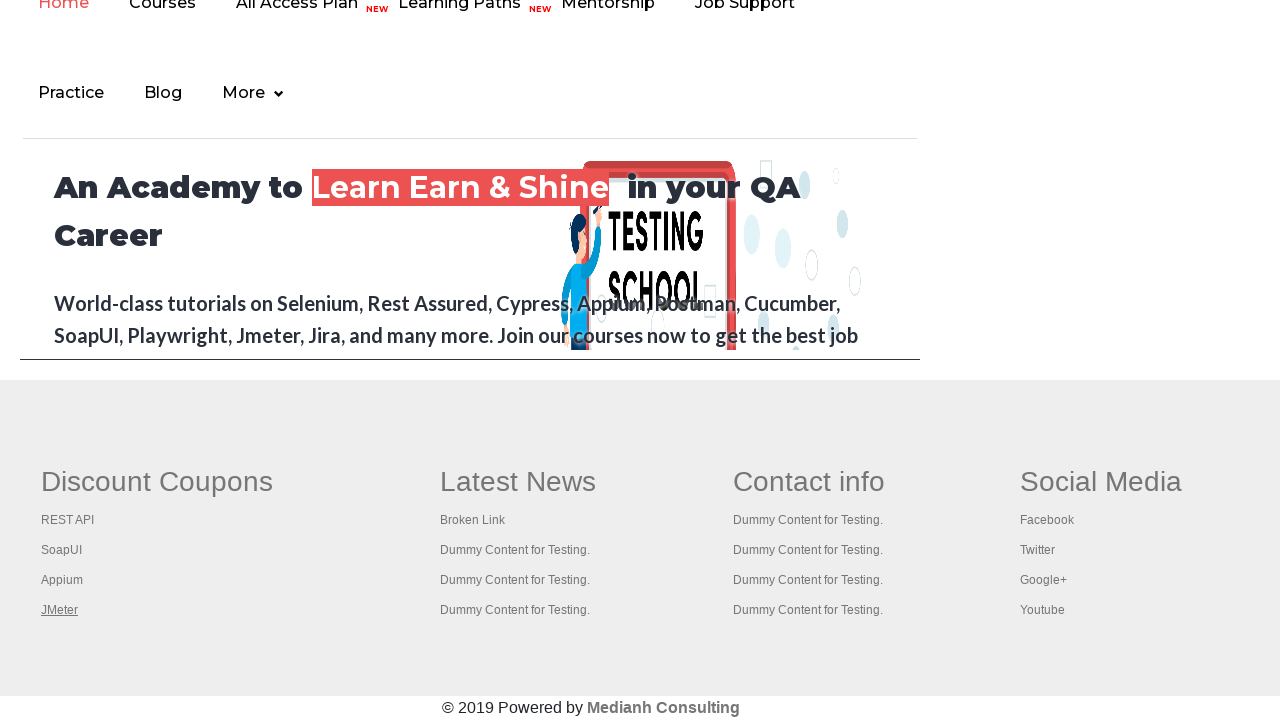

Brought tab to front: REST API Tutorial
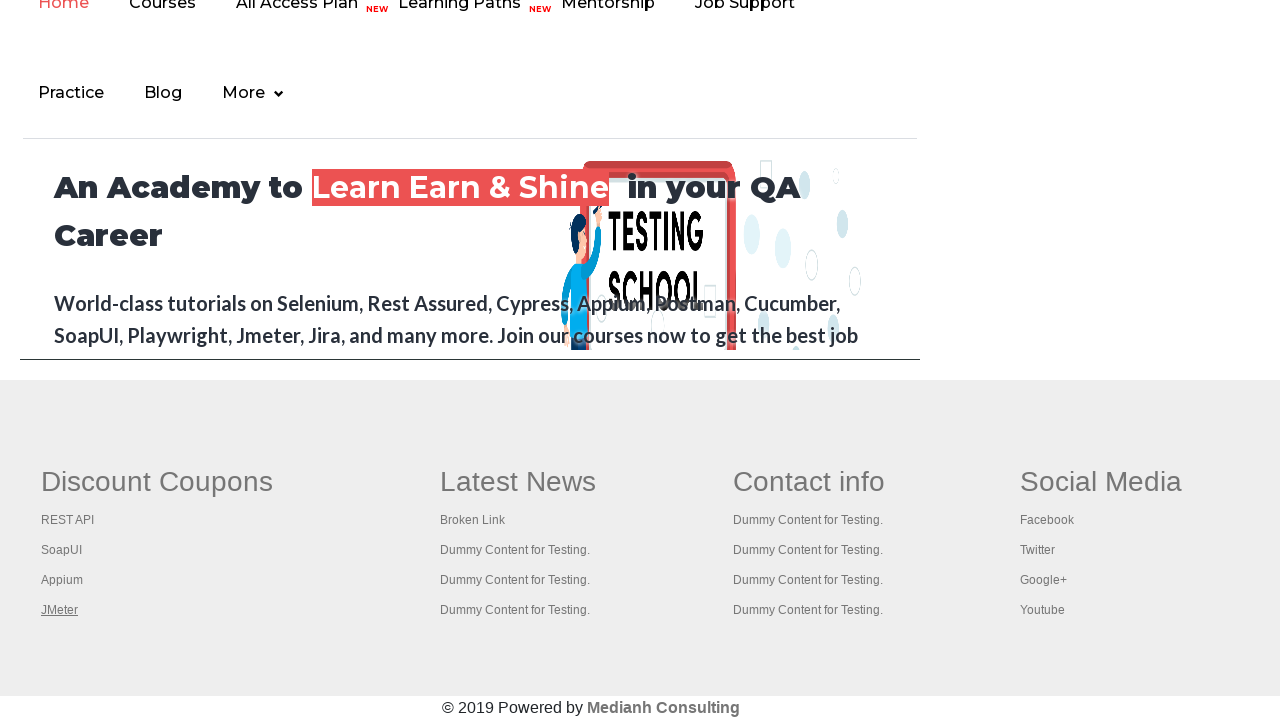

Printed page title: REST API Tutorial
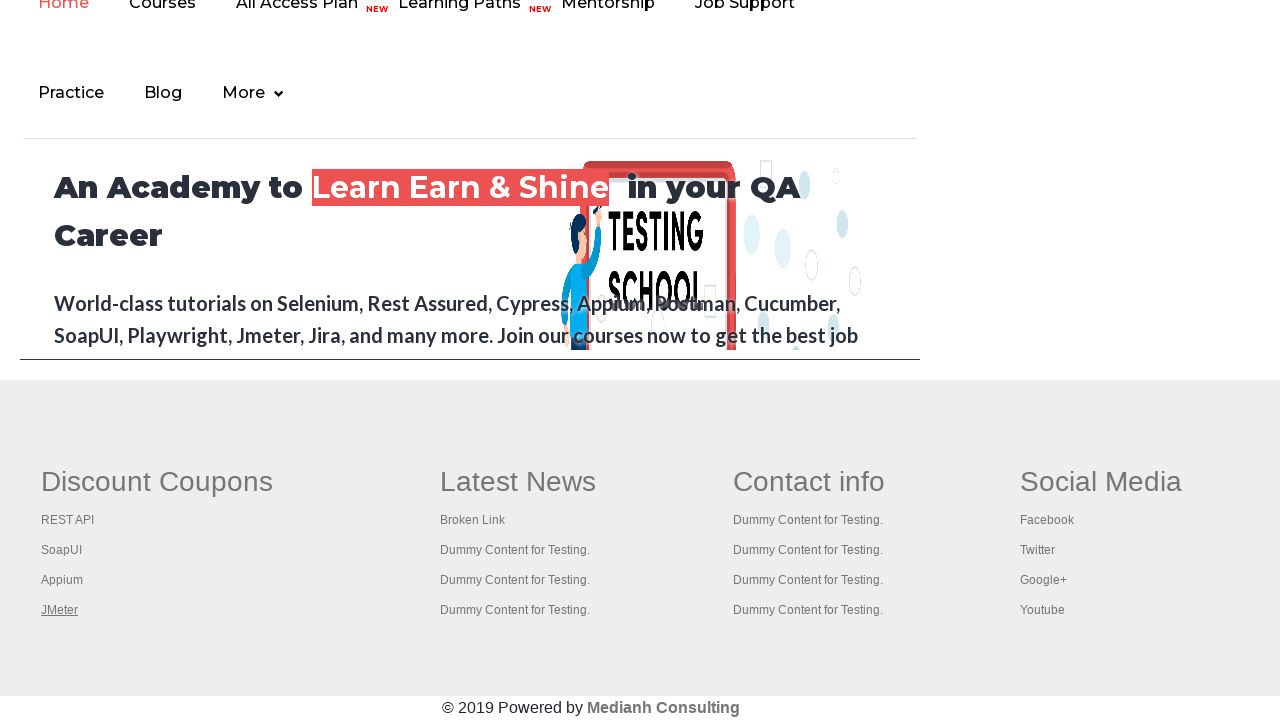

Brought tab to front: The World’s Most Popular API Testing Tool | SoapUI
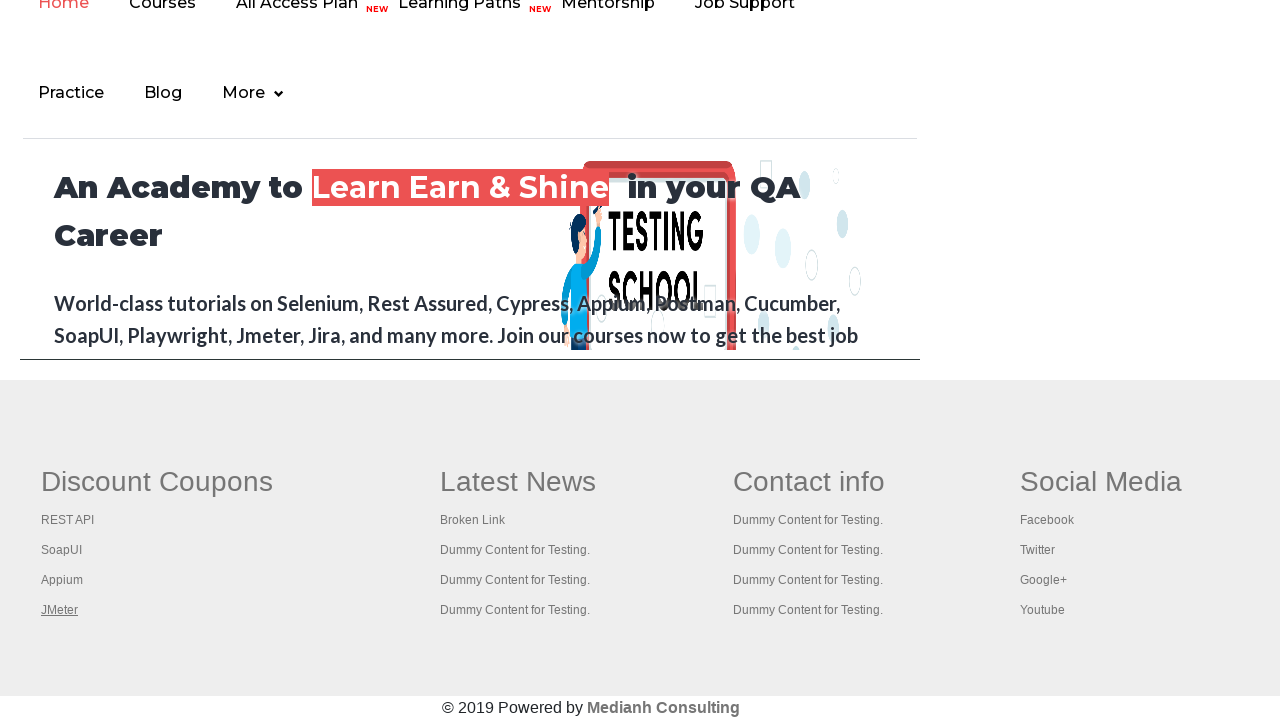

Printed page title: The World’s Most Popular API Testing Tool | SoapUI
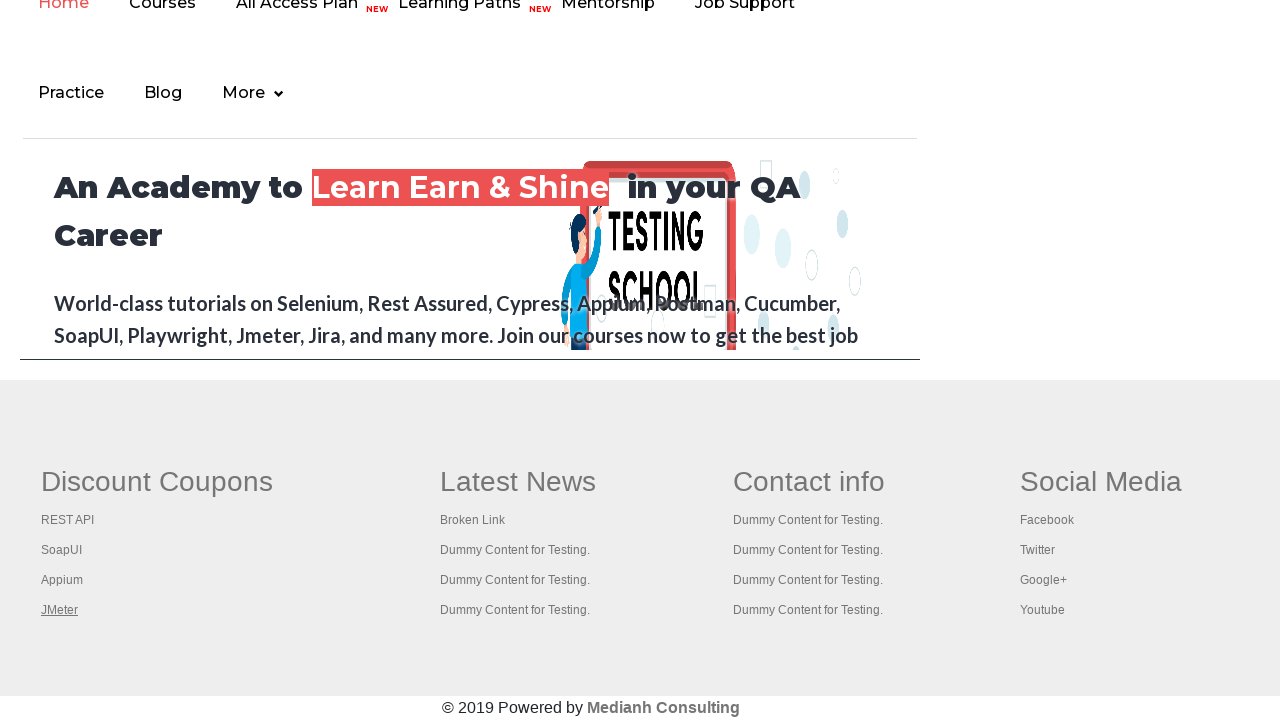

Brought tab to front: Appium tutorial for Mobile Apps testing | RahulShetty Academy | Rahul
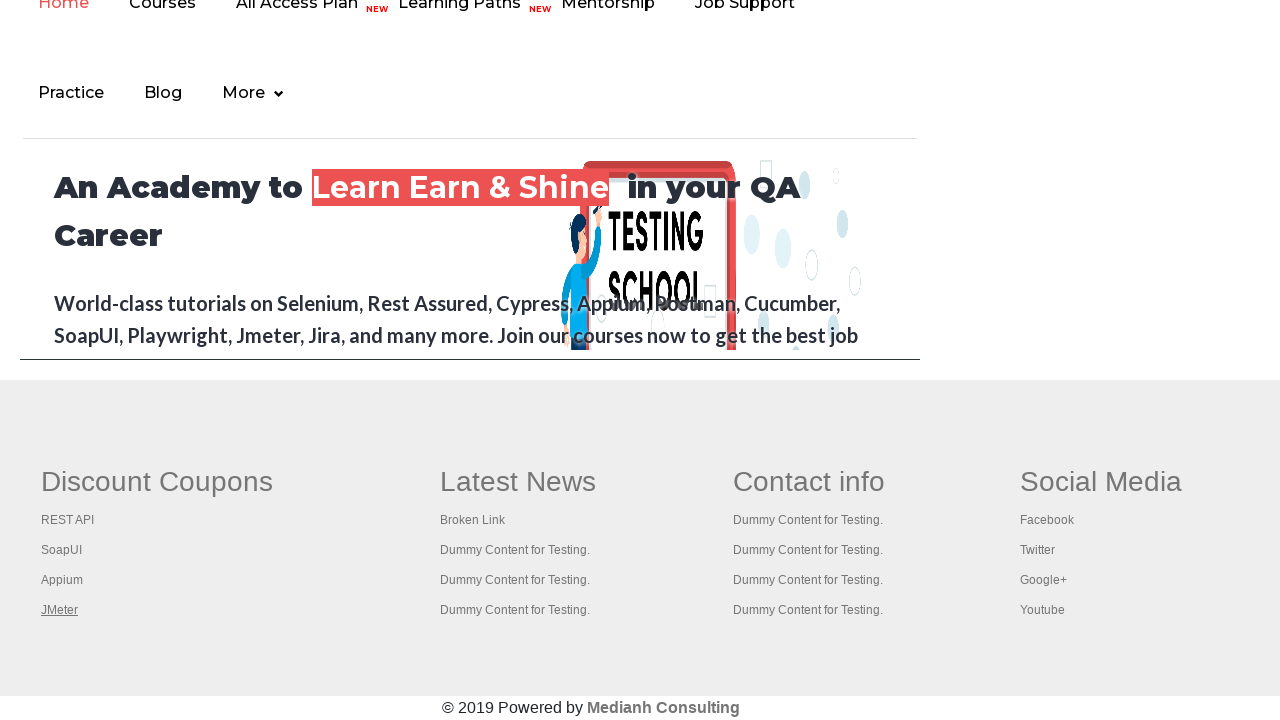

Printed page title: Appium tutorial for Mobile Apps testing | RahulShetty Academy | Rahul
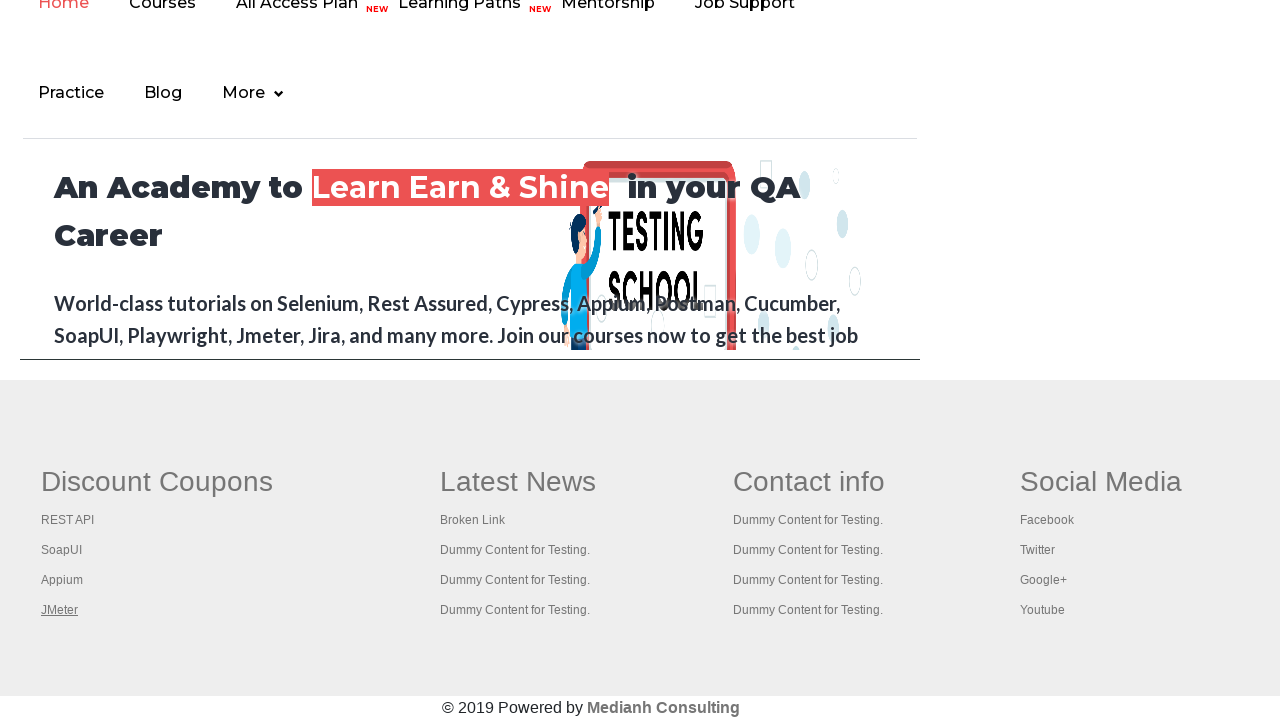

Brought tab to front: Apache JMeter - Apache JMeter™
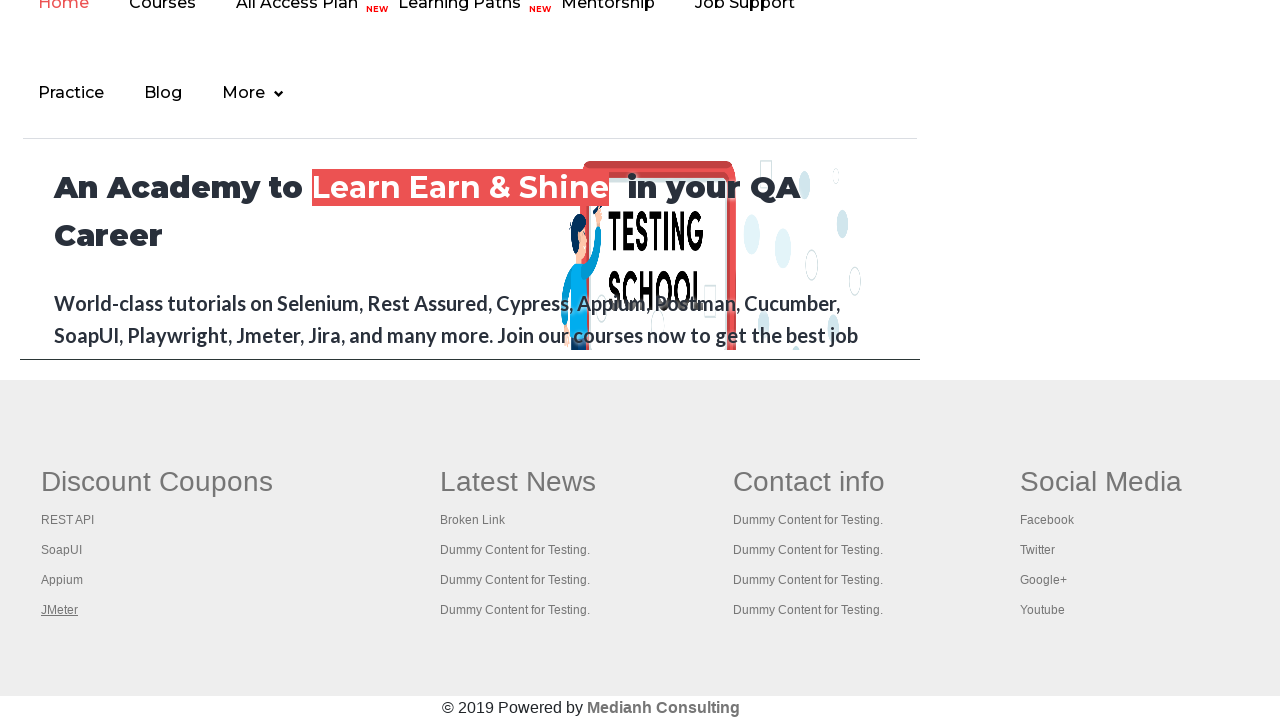

Printed page title: Apache JMeter - Apache JMeter™
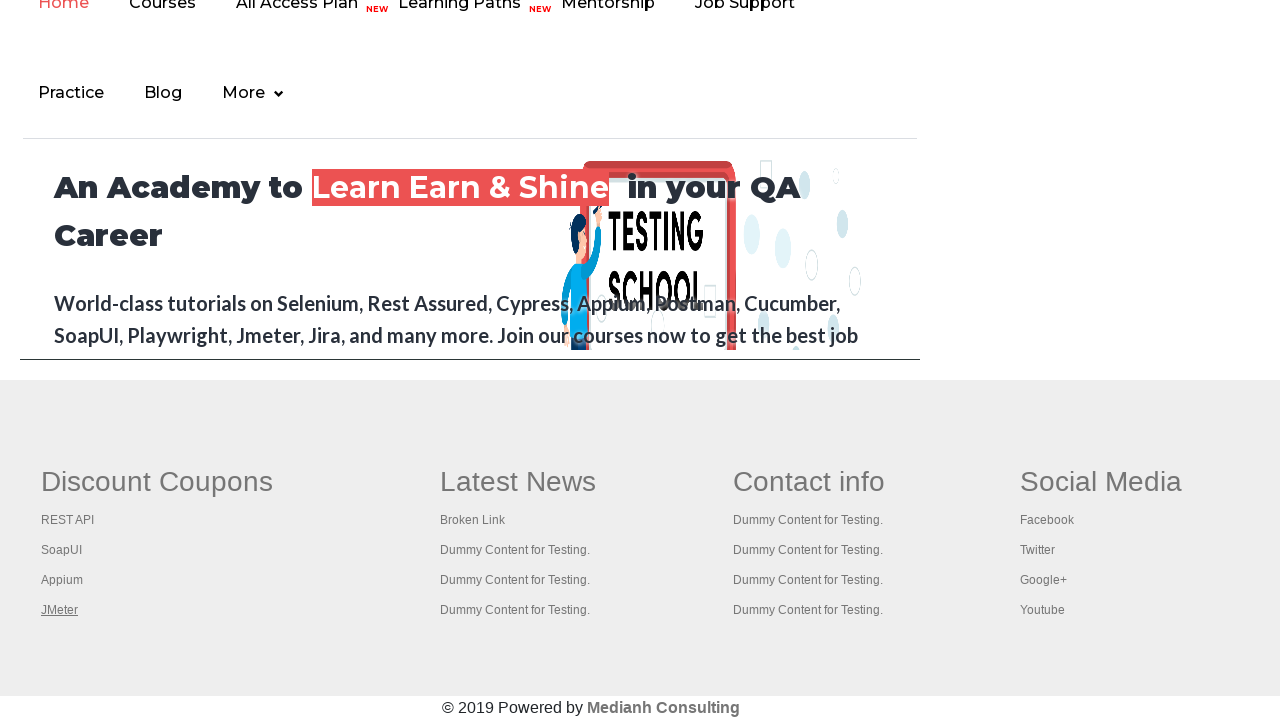

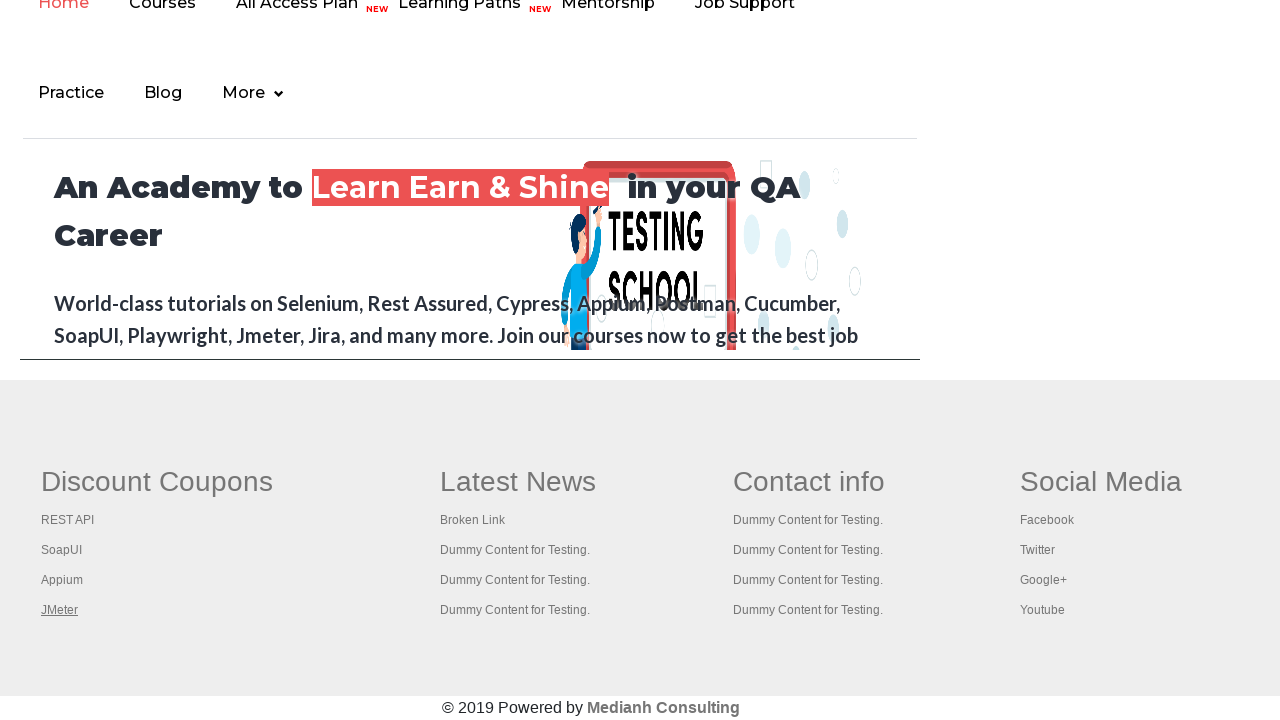